Tests dropdown menu interaction by hovering over the "SwitchTo" menu and clicking the "Windows" option

Starting URL: https://demo.automationtesting.in/Frames.html

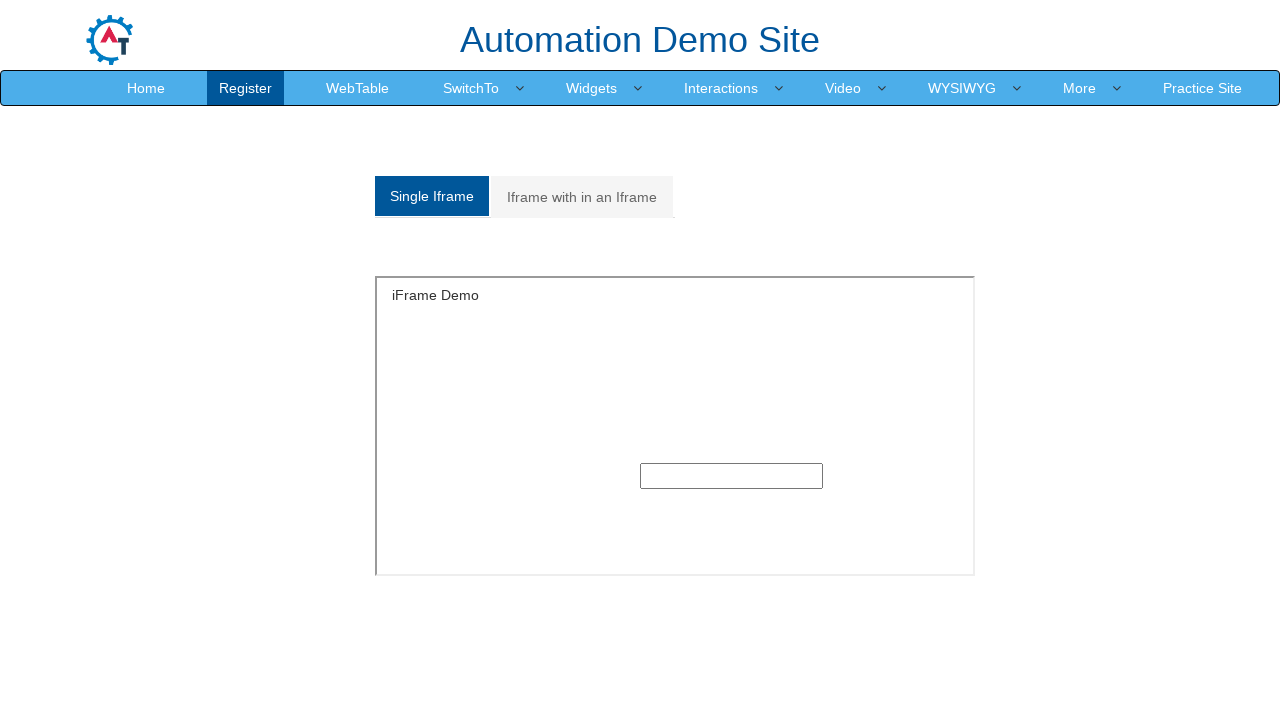

Hovered over 'SwitchTo' dropdown menu at (471, 88) on xpath=//a[text()='SwitchTo']
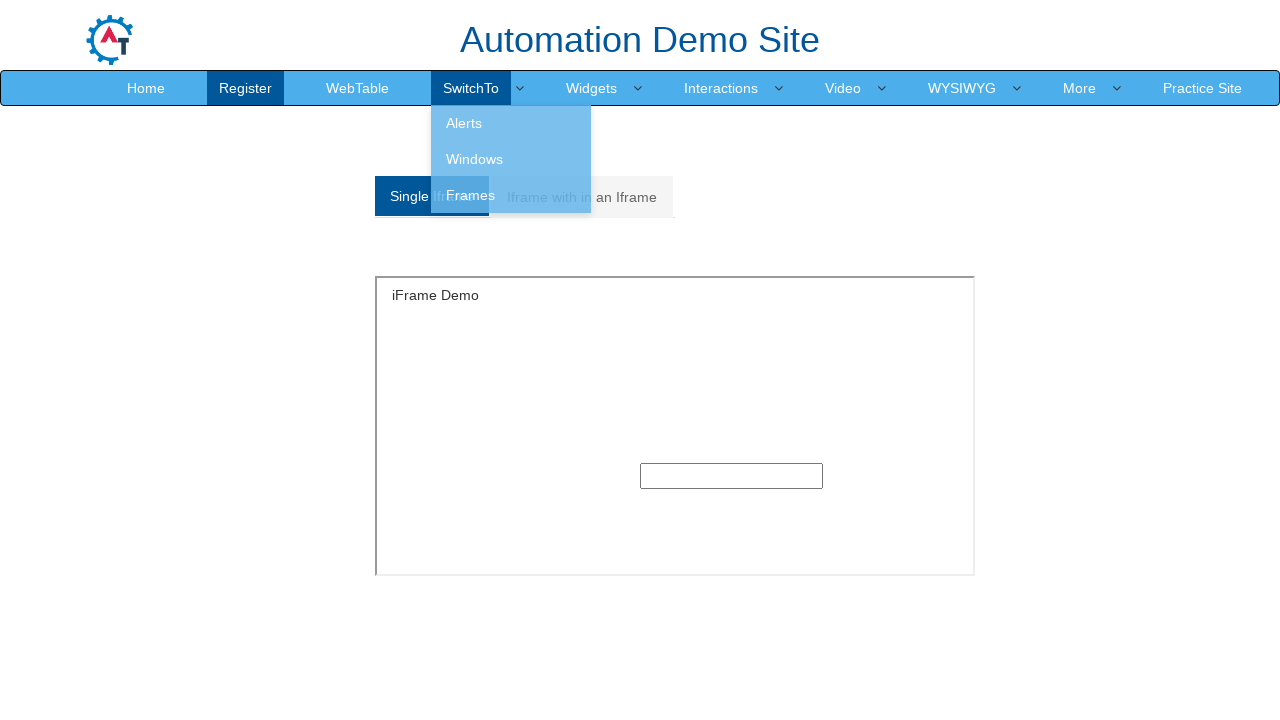

Clicked 'Windows' option from dropdown menu at (511, 159) on xpath=//a[text()='Windows']
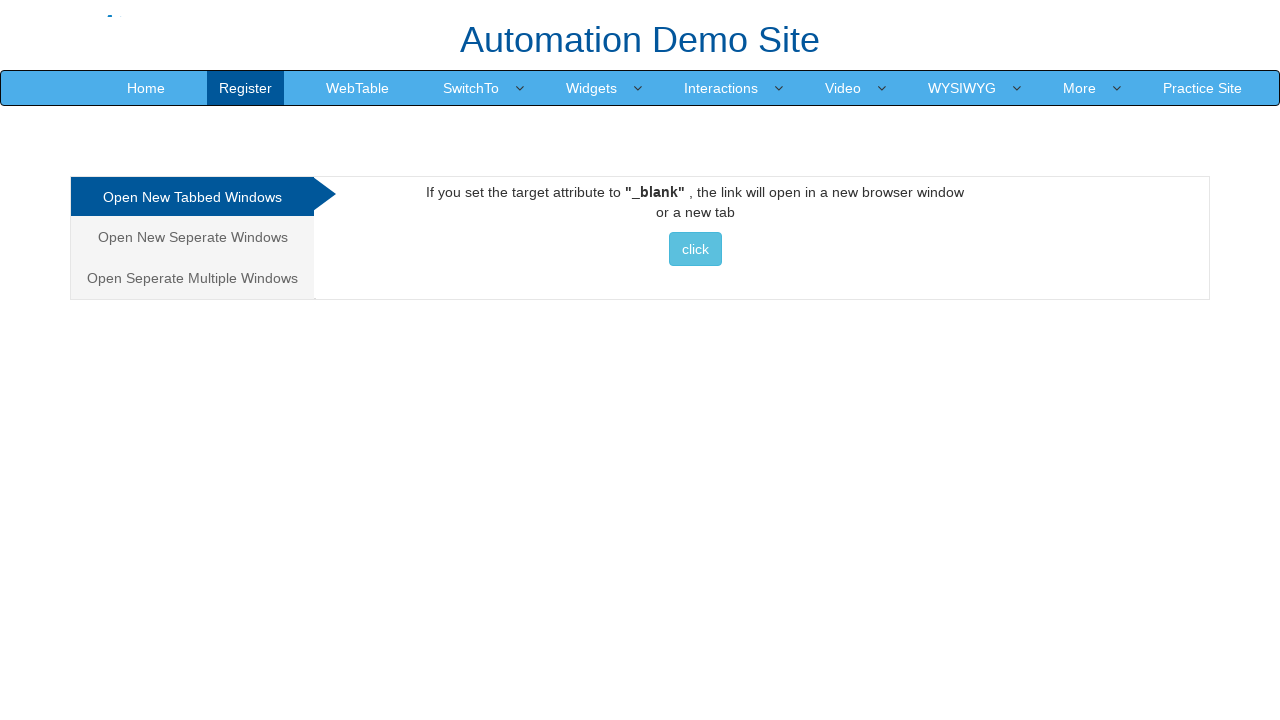

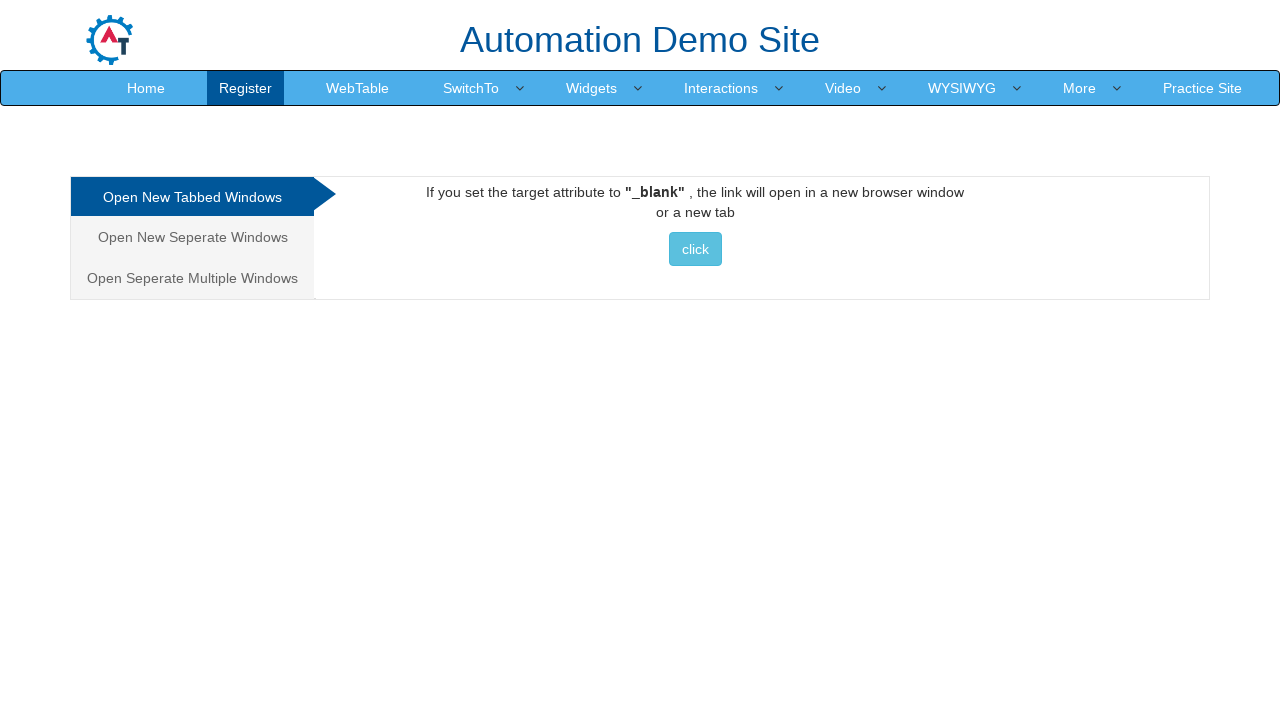